Tests the product search functionality on a practice e-commerce site by typing a search query and verifying the correct number of filtered products are displayed.

Starting URL: https://rahulshettyacademy.com/seleniumPractise/#/

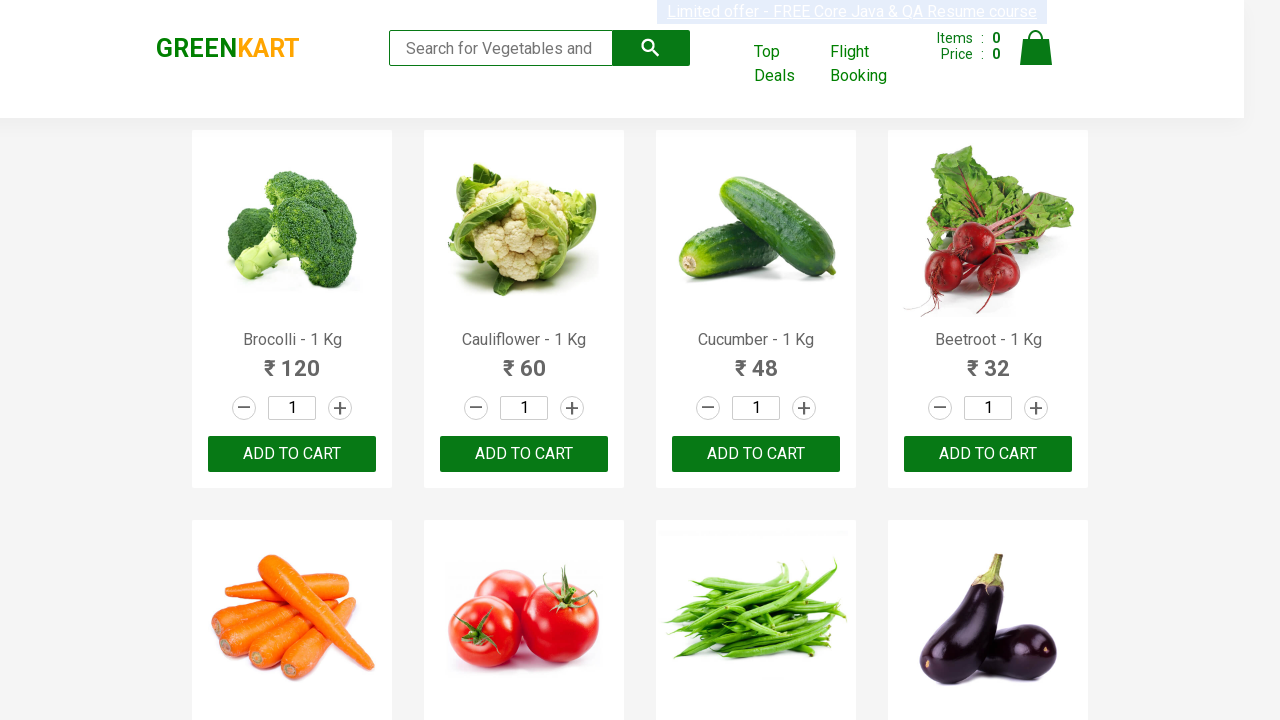

Typed 'ca' in the search box on .search-keyword
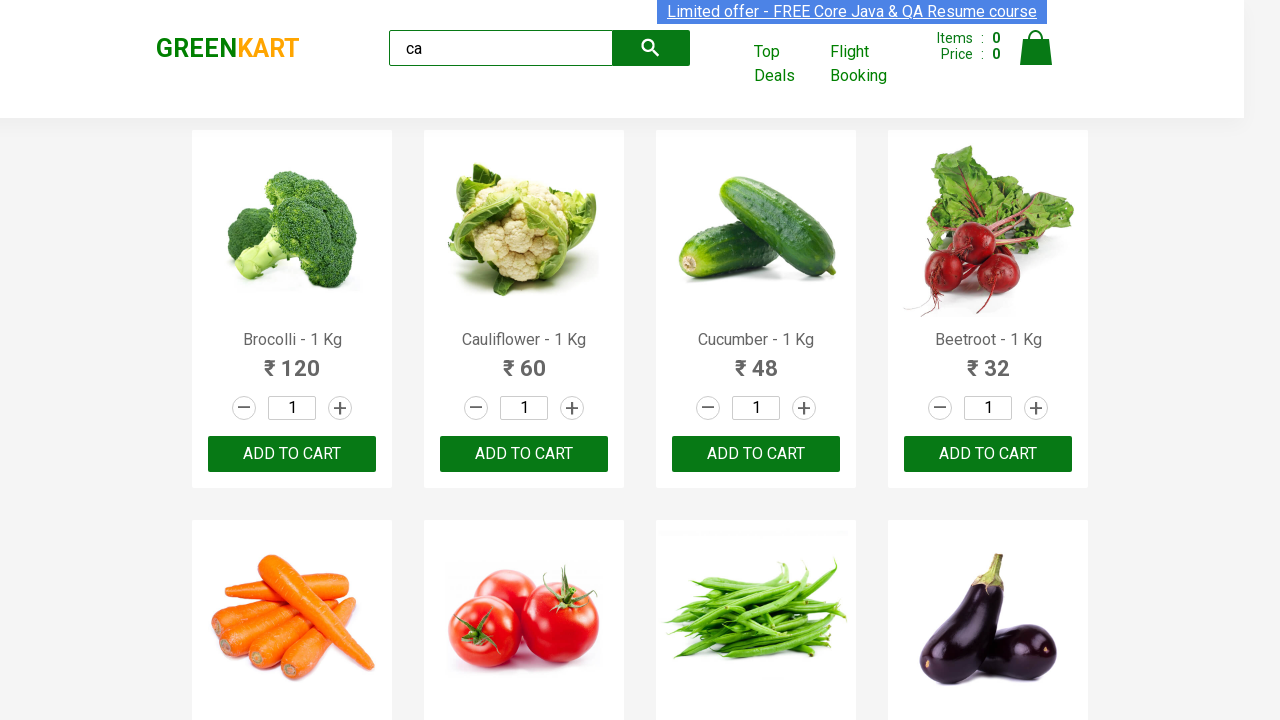

Waited 2 seconds for products to filter
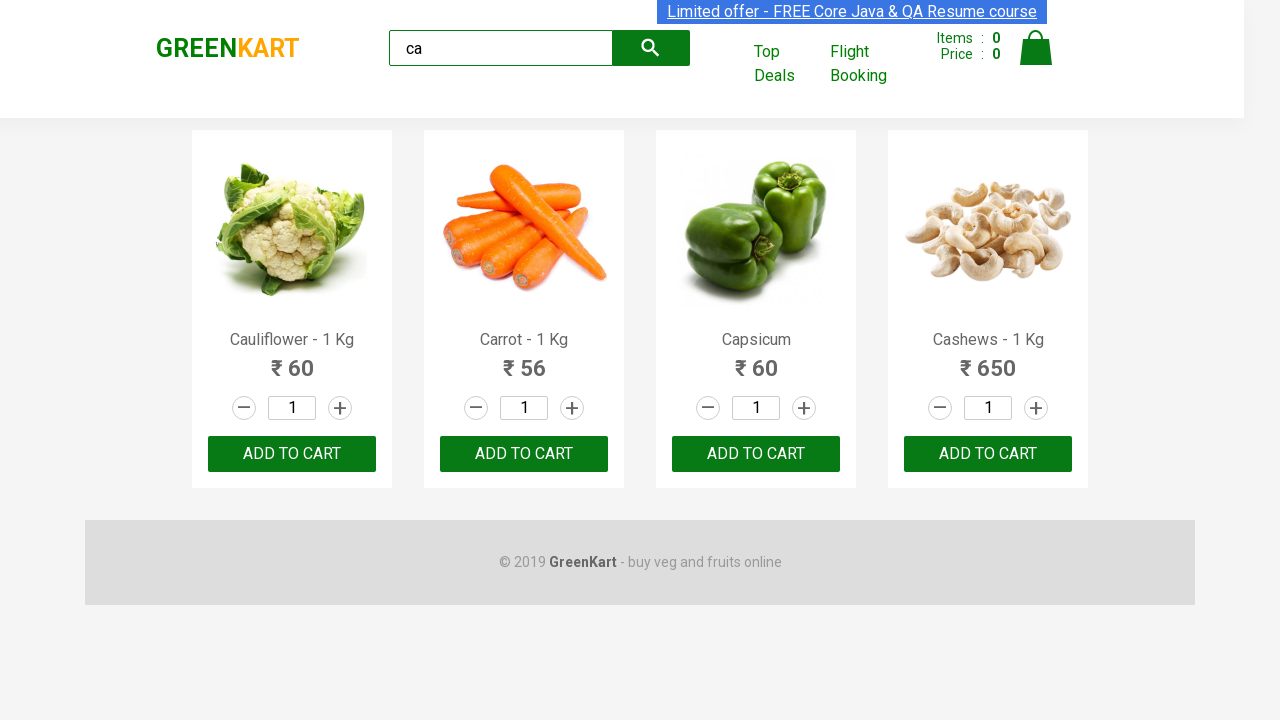

Located all visible products
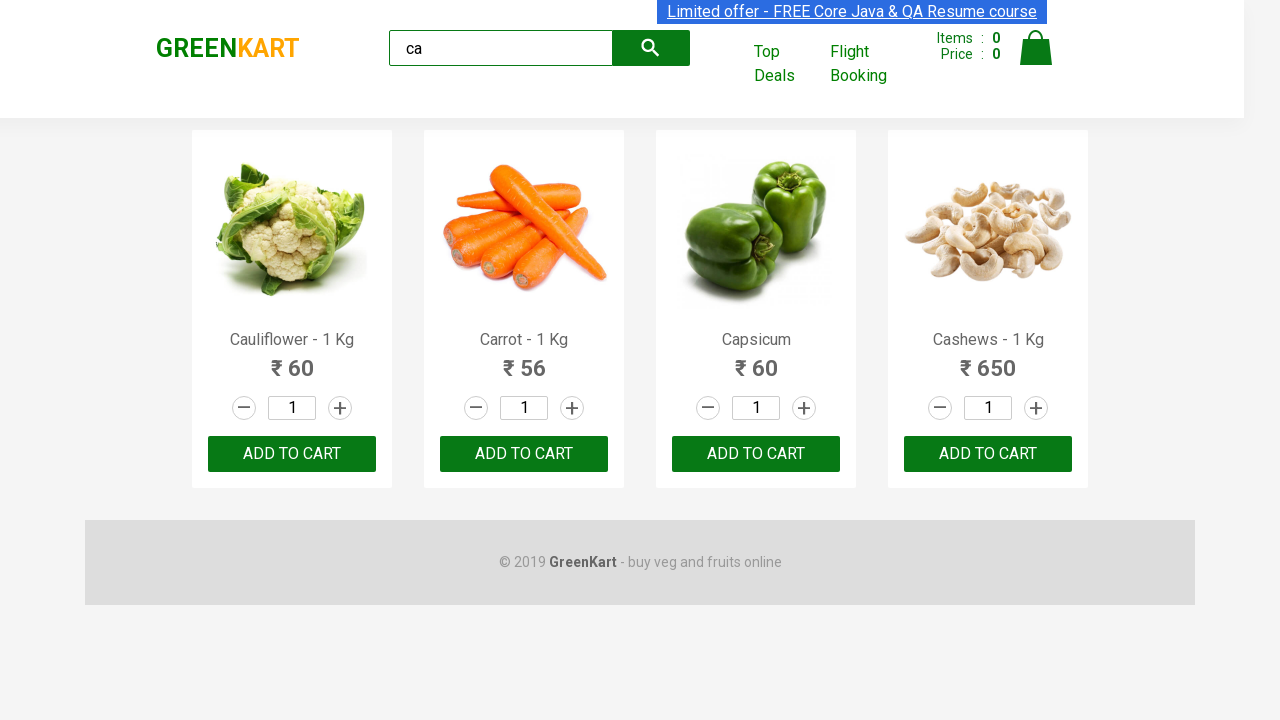

Verified that 4 filtered products are displayed for search query 'ca'
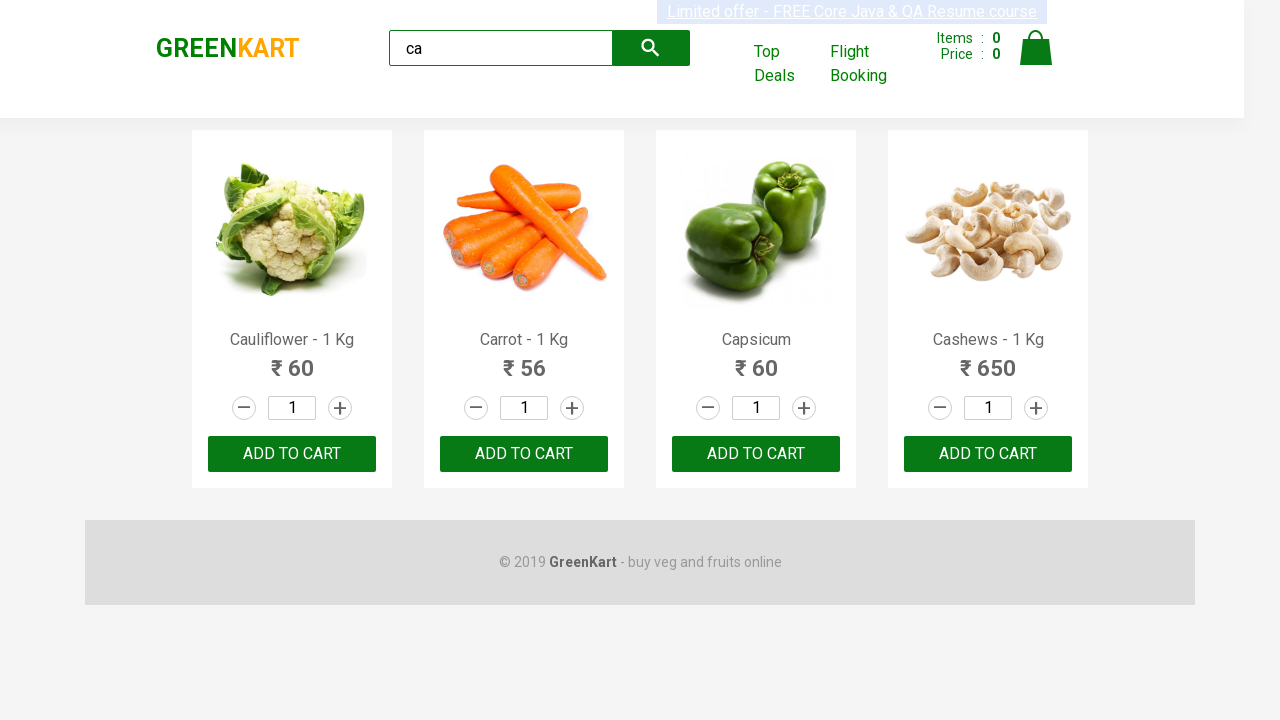

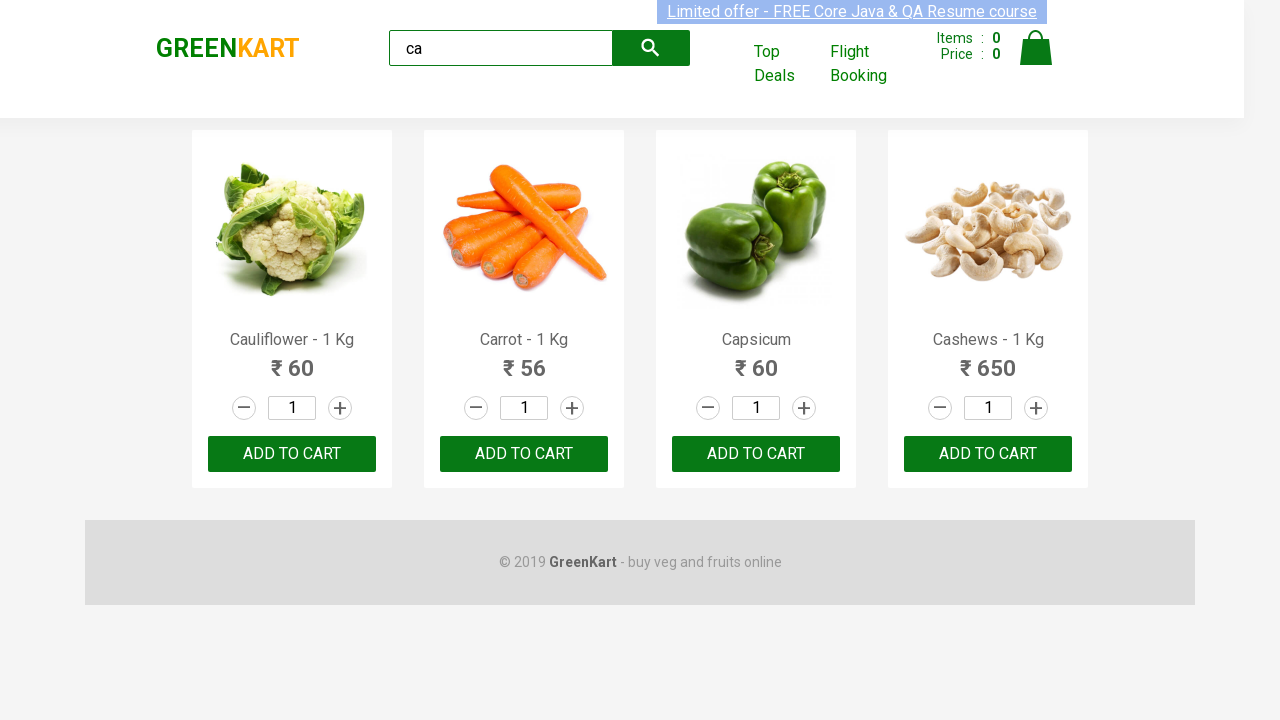